Tests an explicit wait scenario where the script waits for a price to change to 100, clicks a button, performs a mathematical calculation based on a displayed value, and submits the answer

Starting URL: http://suninjuly.github.io/explicit_wait2.html

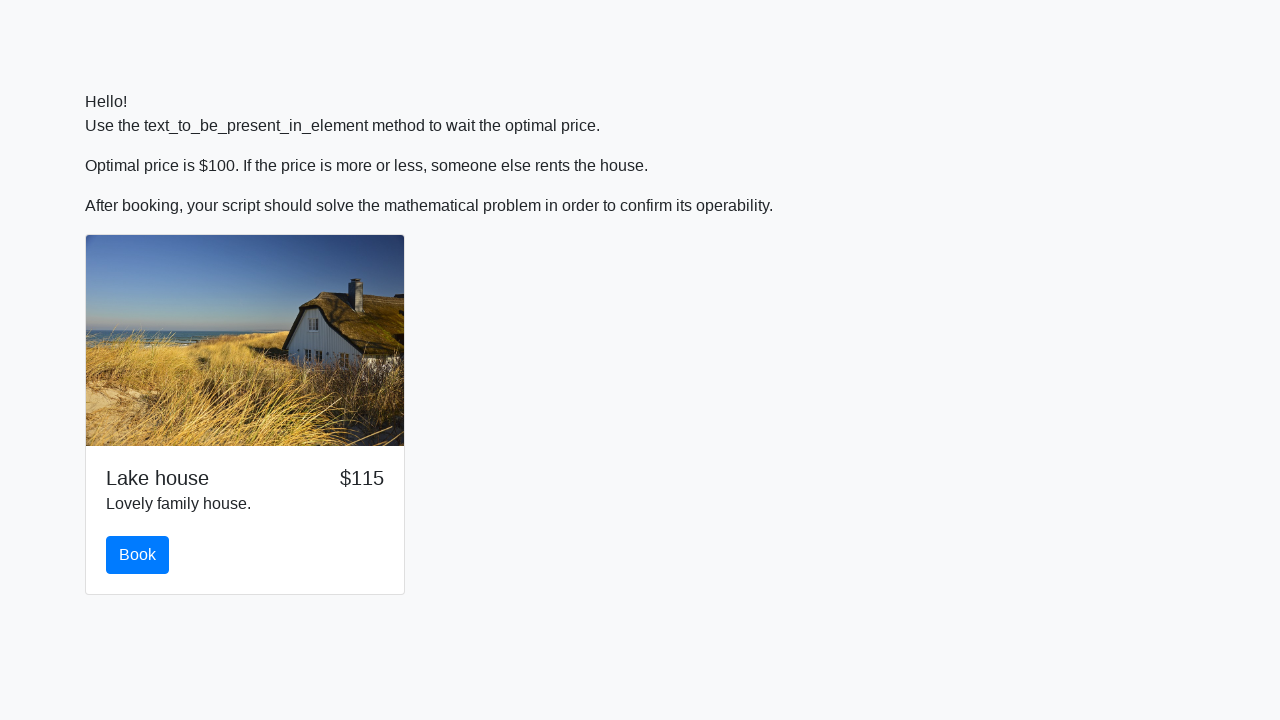

Waited for price element to display '100'
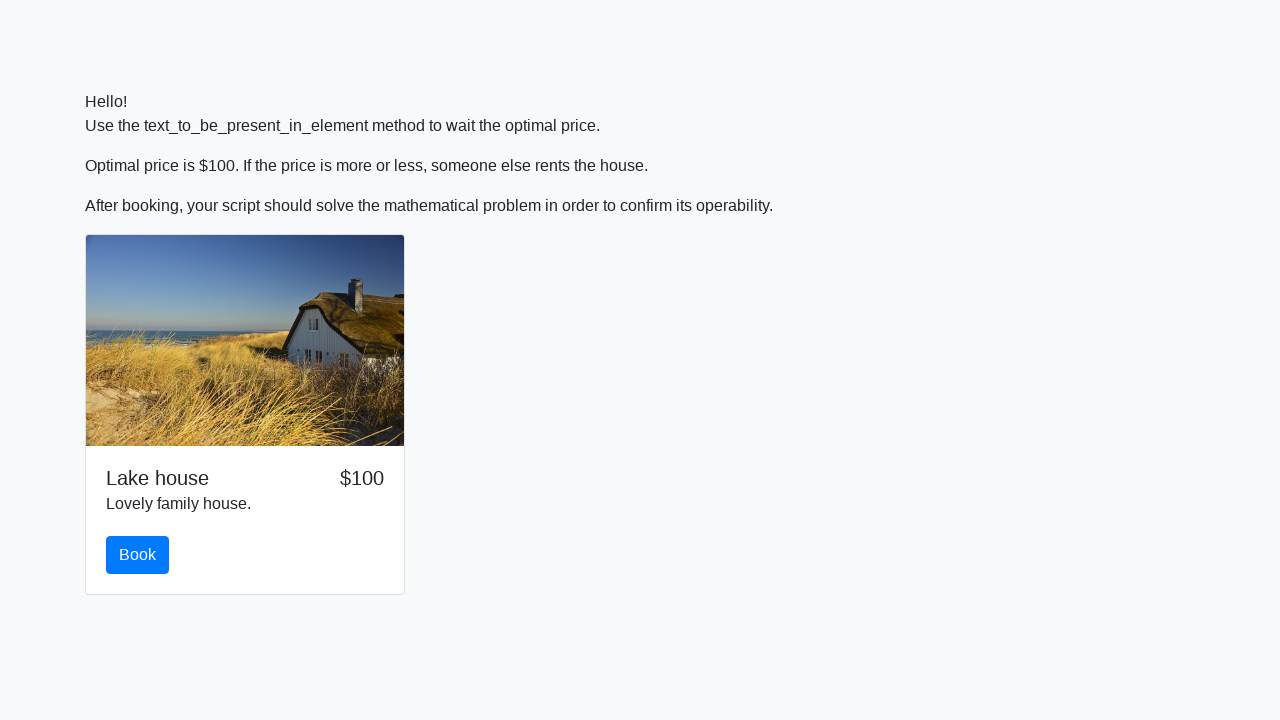

Clicked the button after price condition met at (138, 555) on button
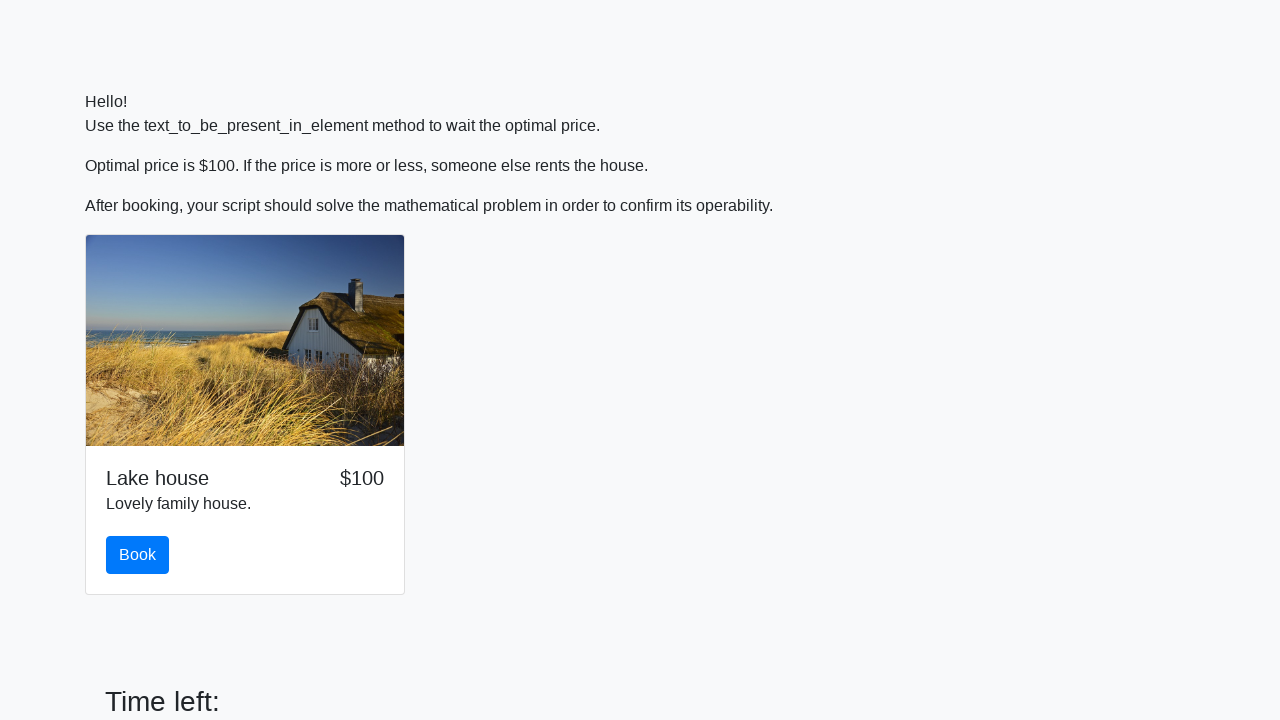

Retrieved input value for calculation: 10
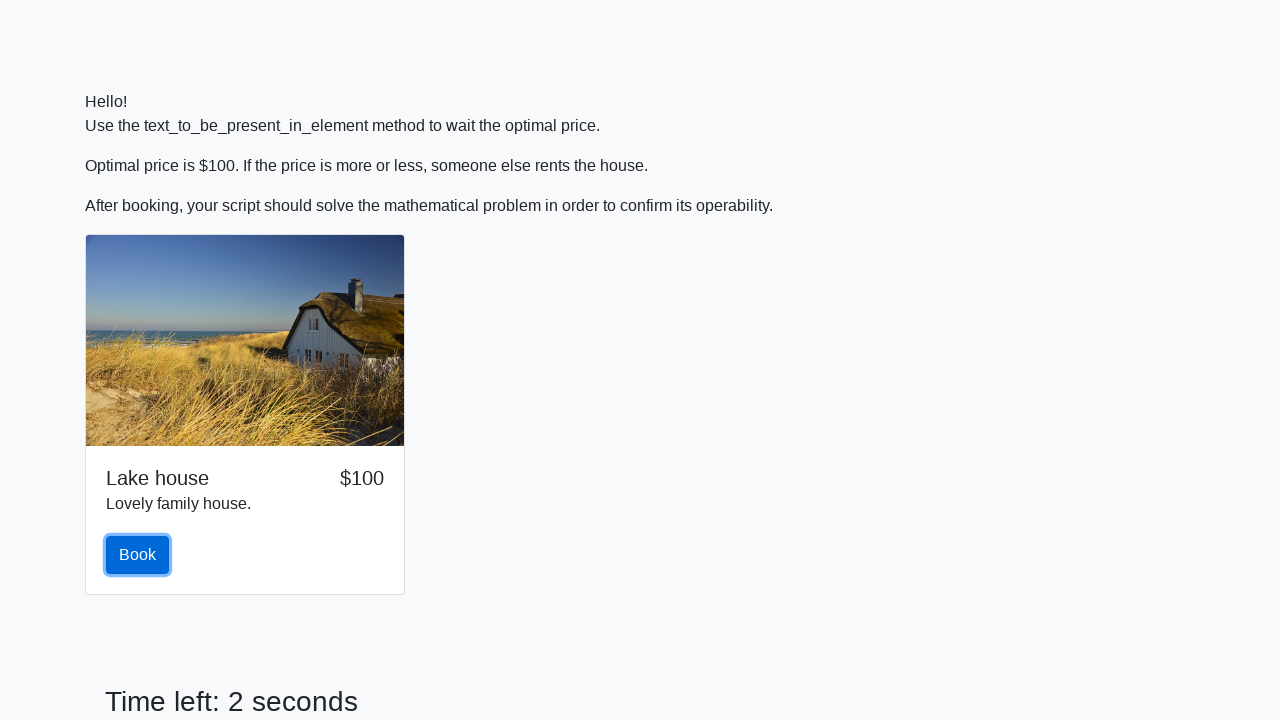

Calculated mathematical result: 1.876139423690772
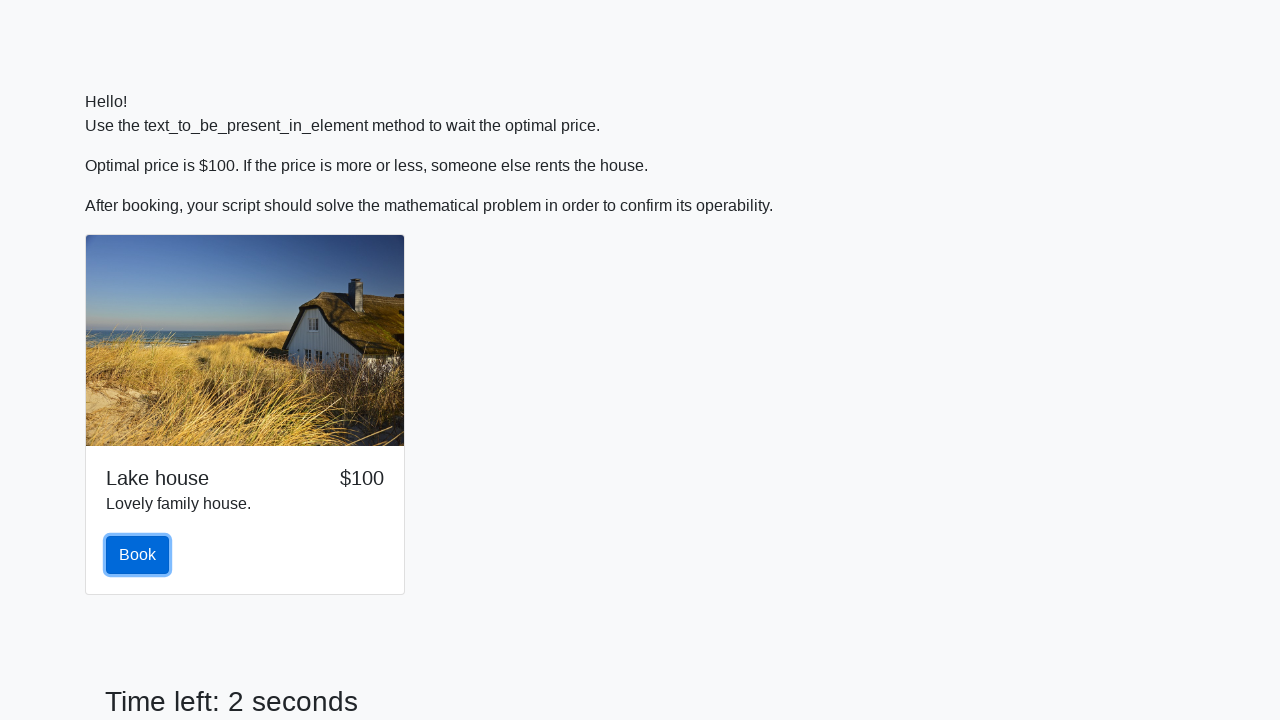

Filled answer field with calculated value: 1.876139423690772 on #answer
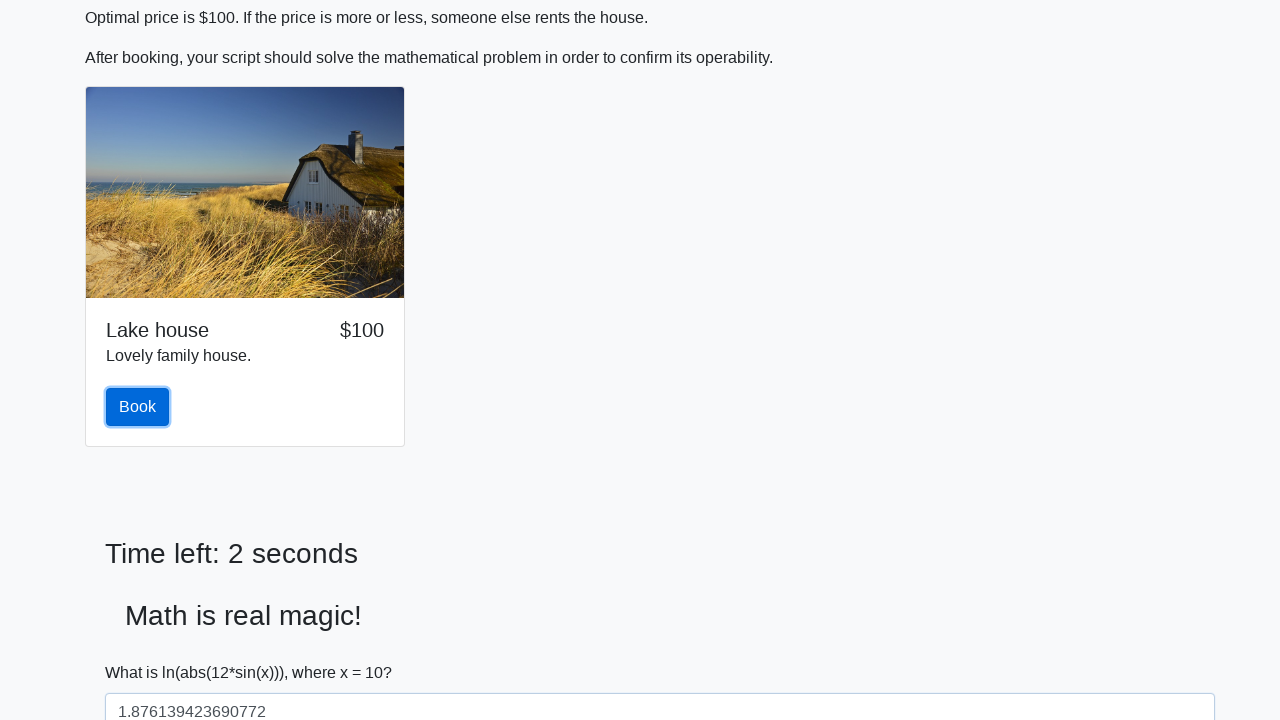

Clicked the submit button to solve at (143, 651) on #solve
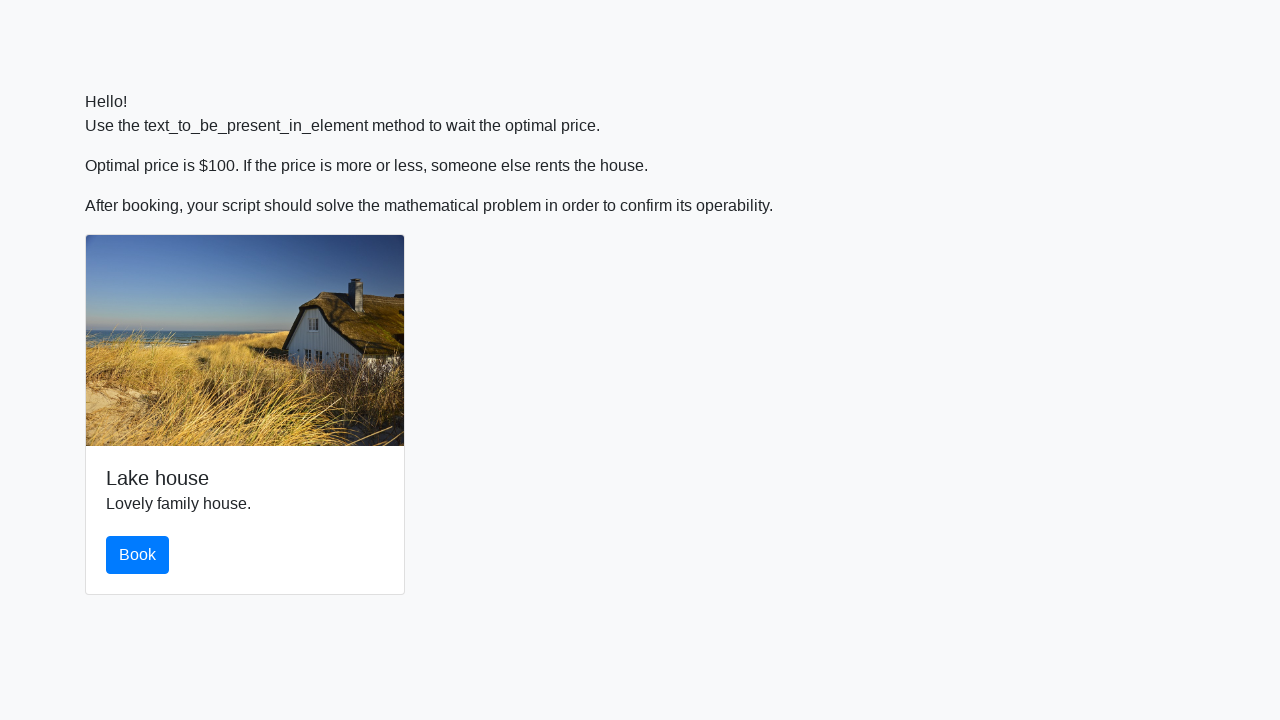

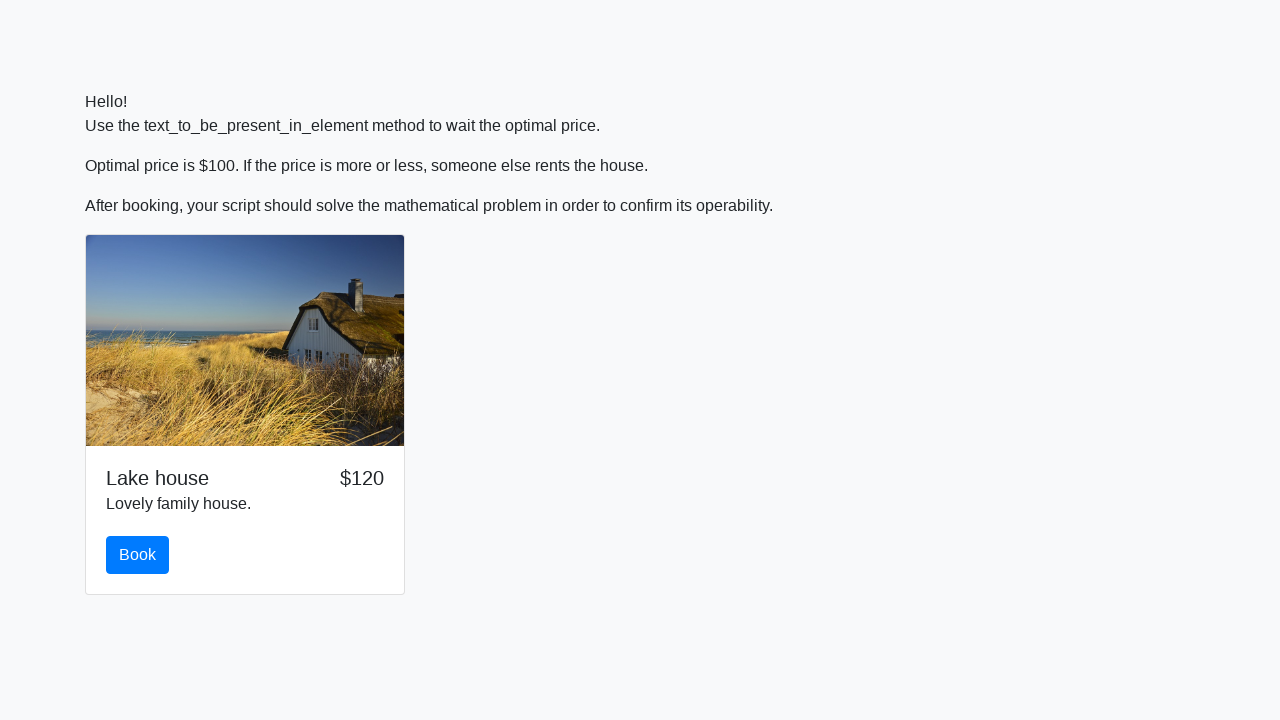